Tests different types of JavaScript alerts including simple alert, confirmation alert, and prompt alert by interacting with each type and handling them appropriately

Starting URL: https://demo.automationtesting.in/Alerts.html

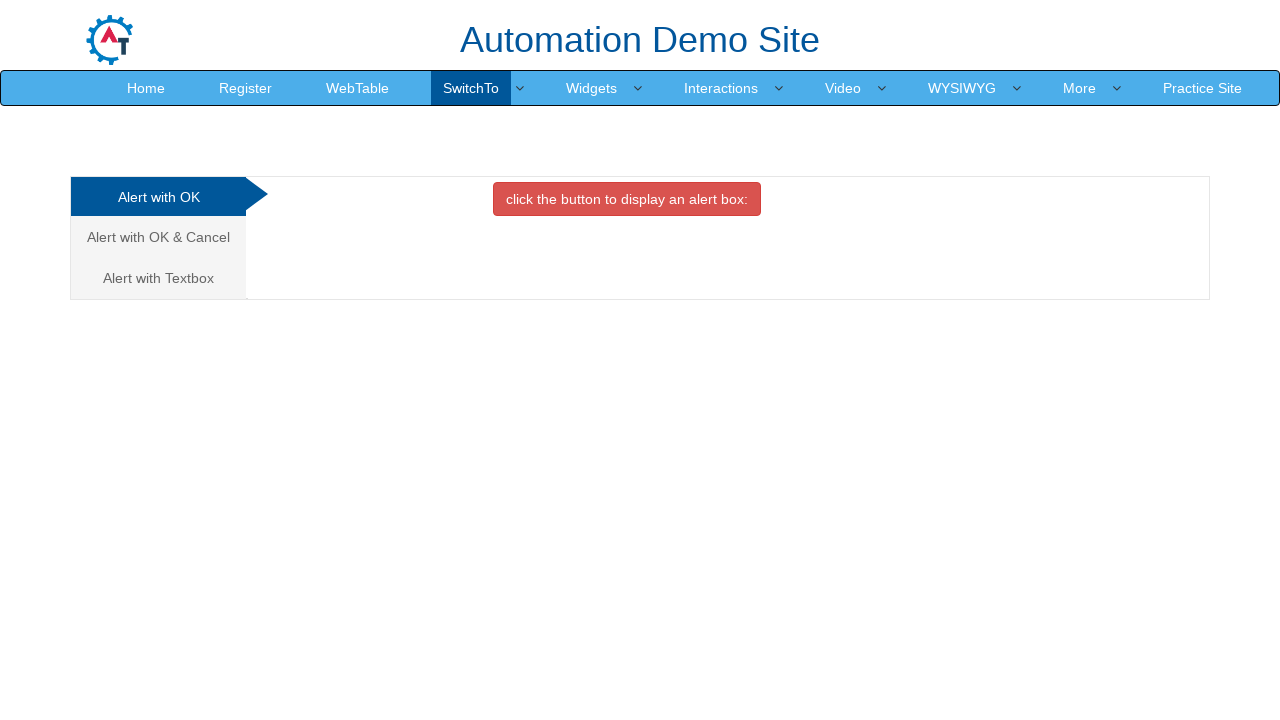

Clicked the simple alert button at (627, 199) on xpath=//button[@onclick='alertbox()']
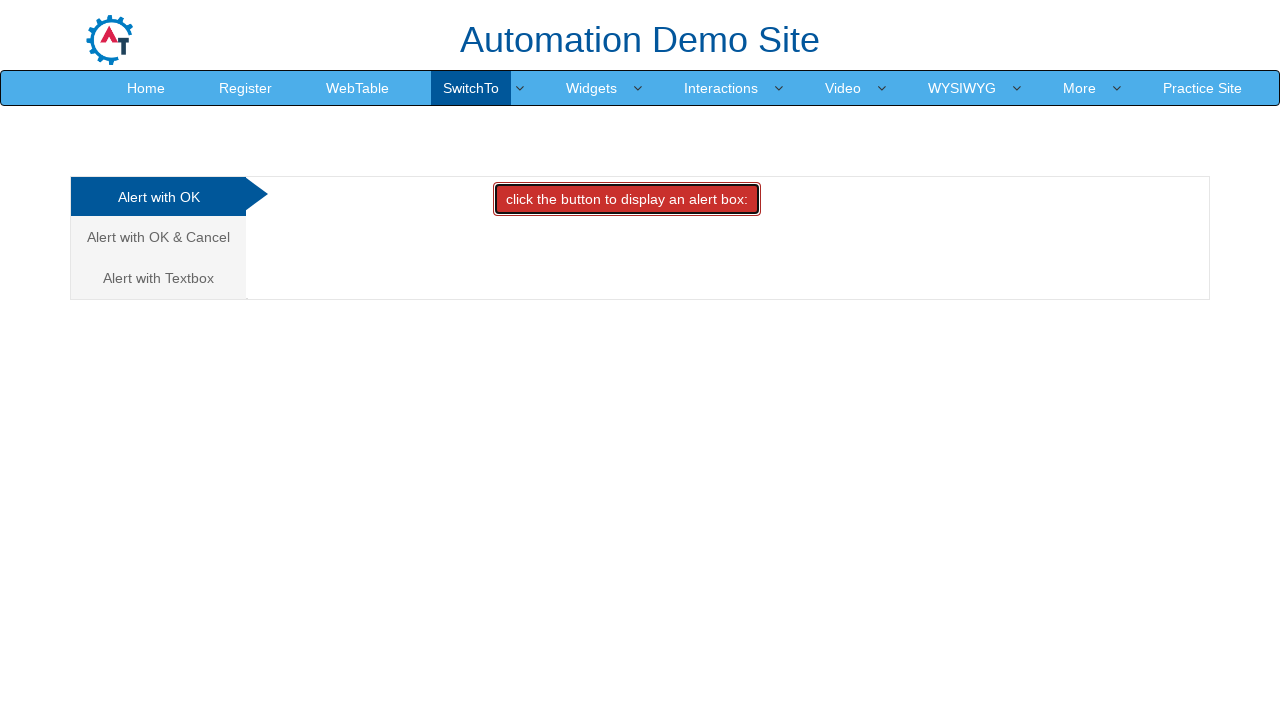

Set up dialog handler to accept alerts
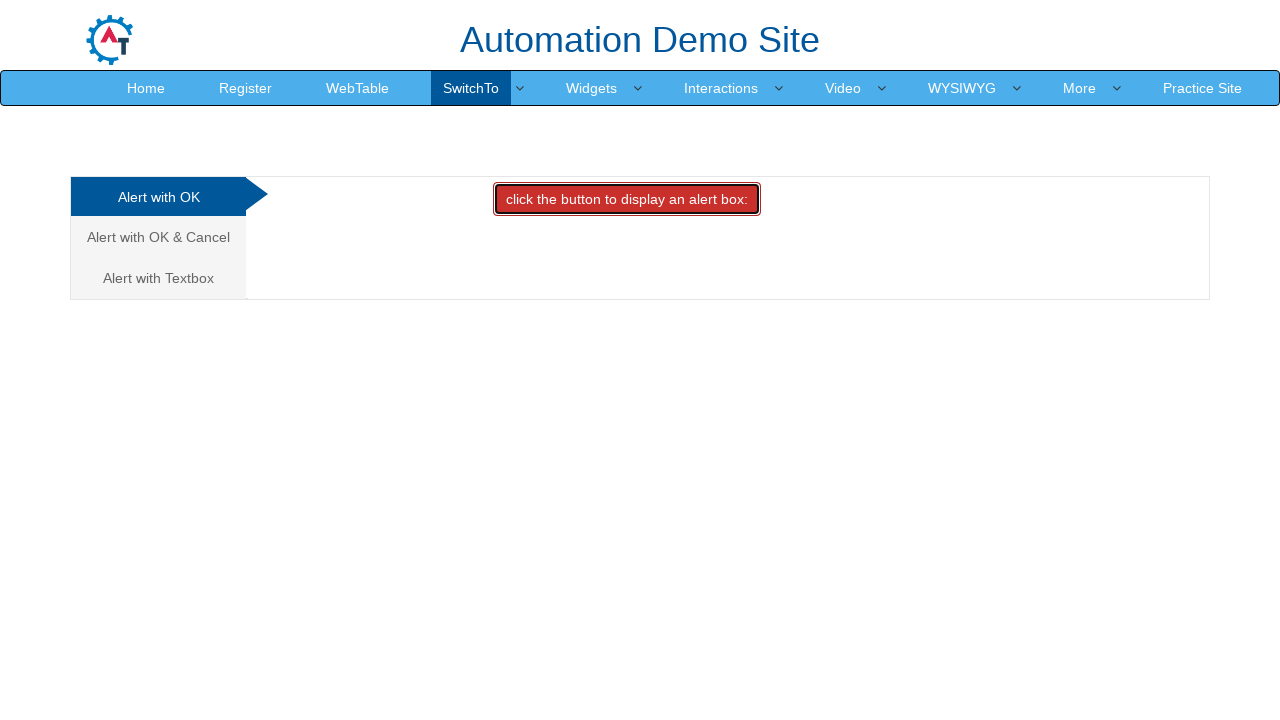

Waited 1000ms for alert to be processed
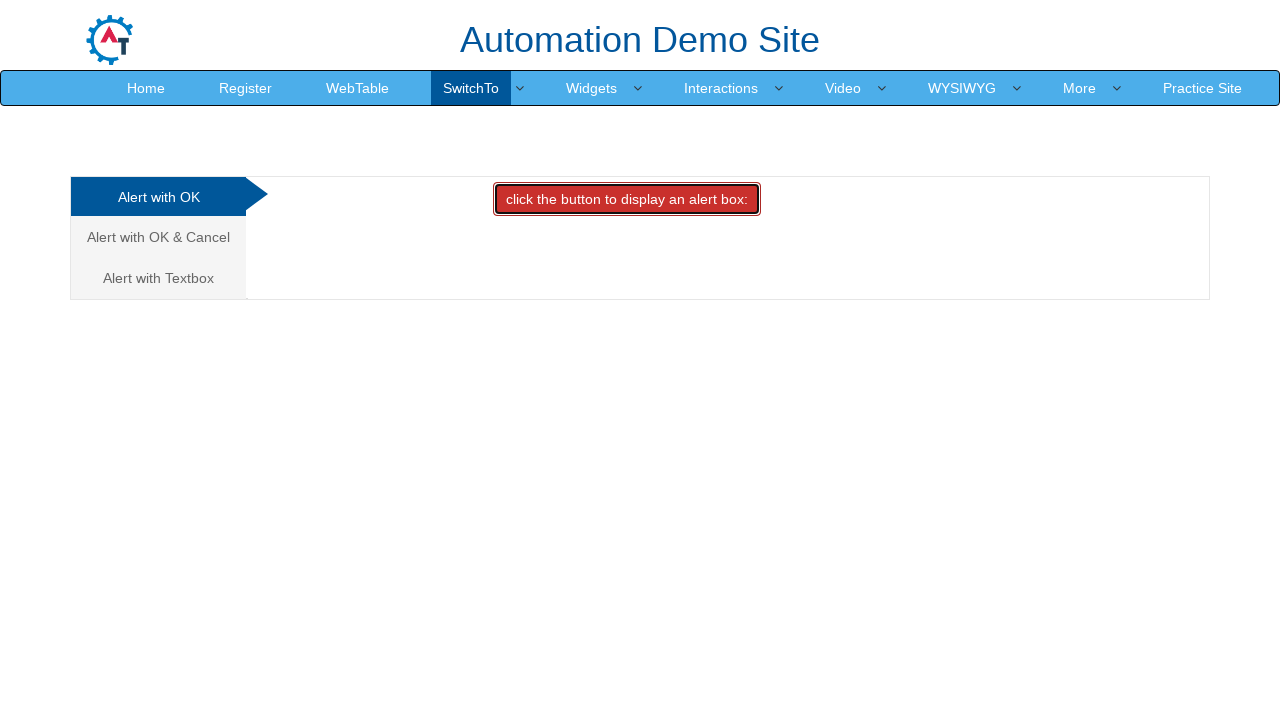

Clicked navigation link to confirmation alert section at (158, 237) on xpath=//a[contains(text(),'Alert with OK & Cancel')]
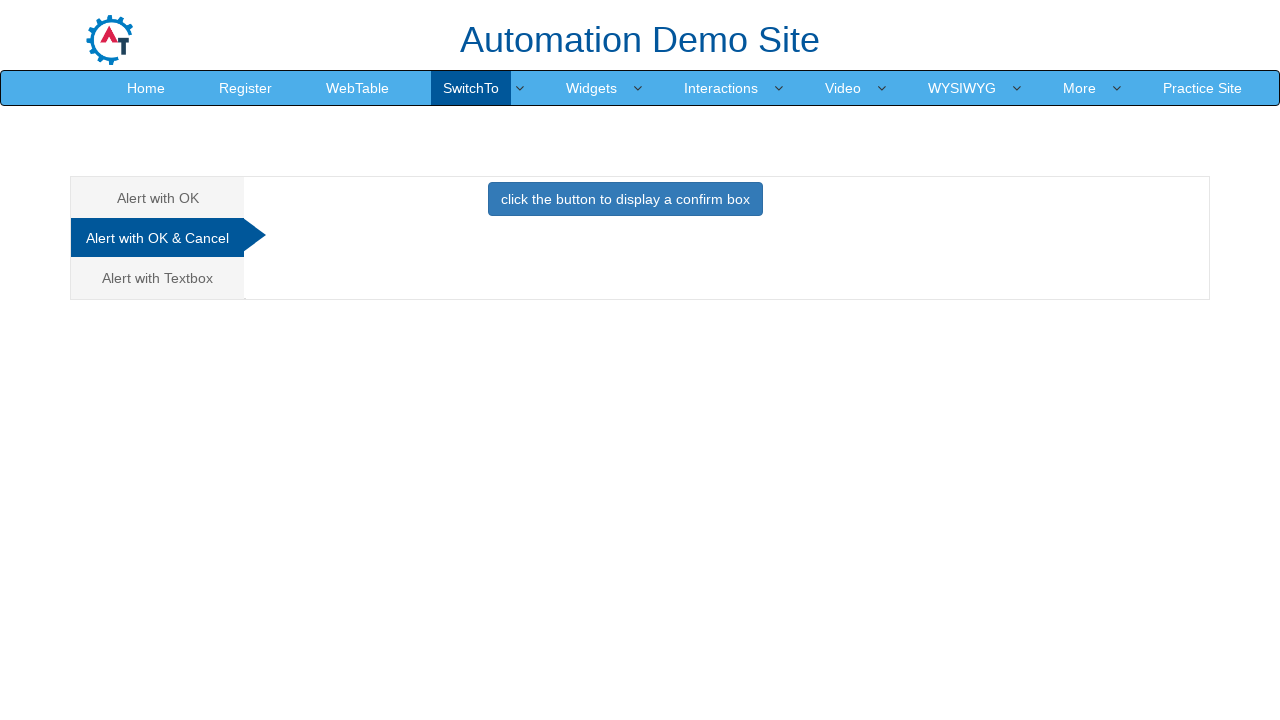

Clicked the confirmation alert button at (625, 199) on xpath=//button[@onclick='confirmbox()']
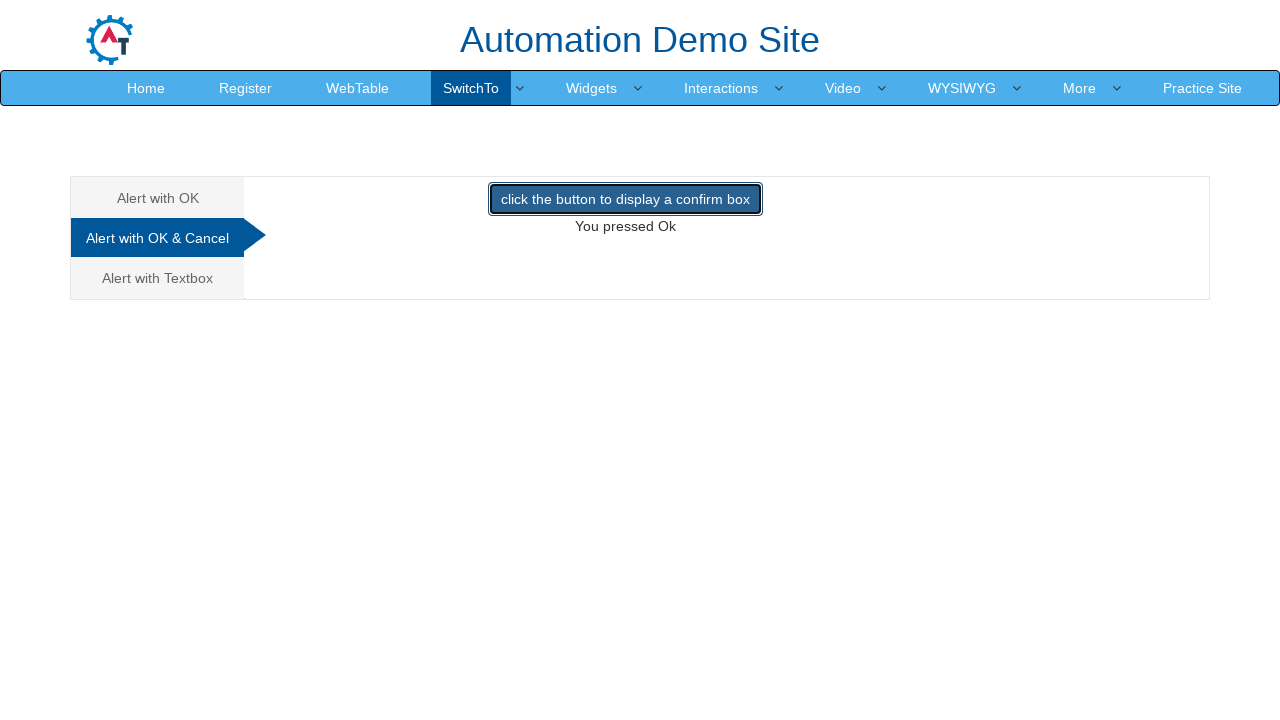

Set up dialog handler to dismiss alerts
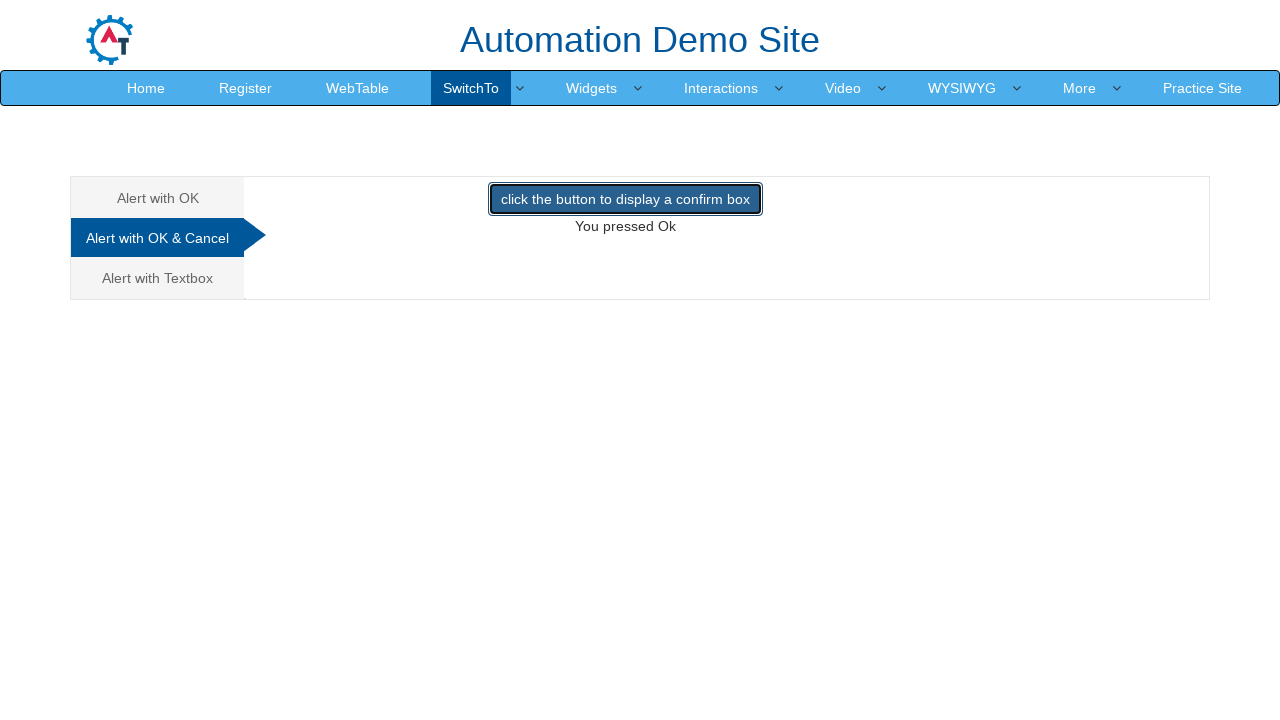

Waited 1000ms for confirmation alert to be processed
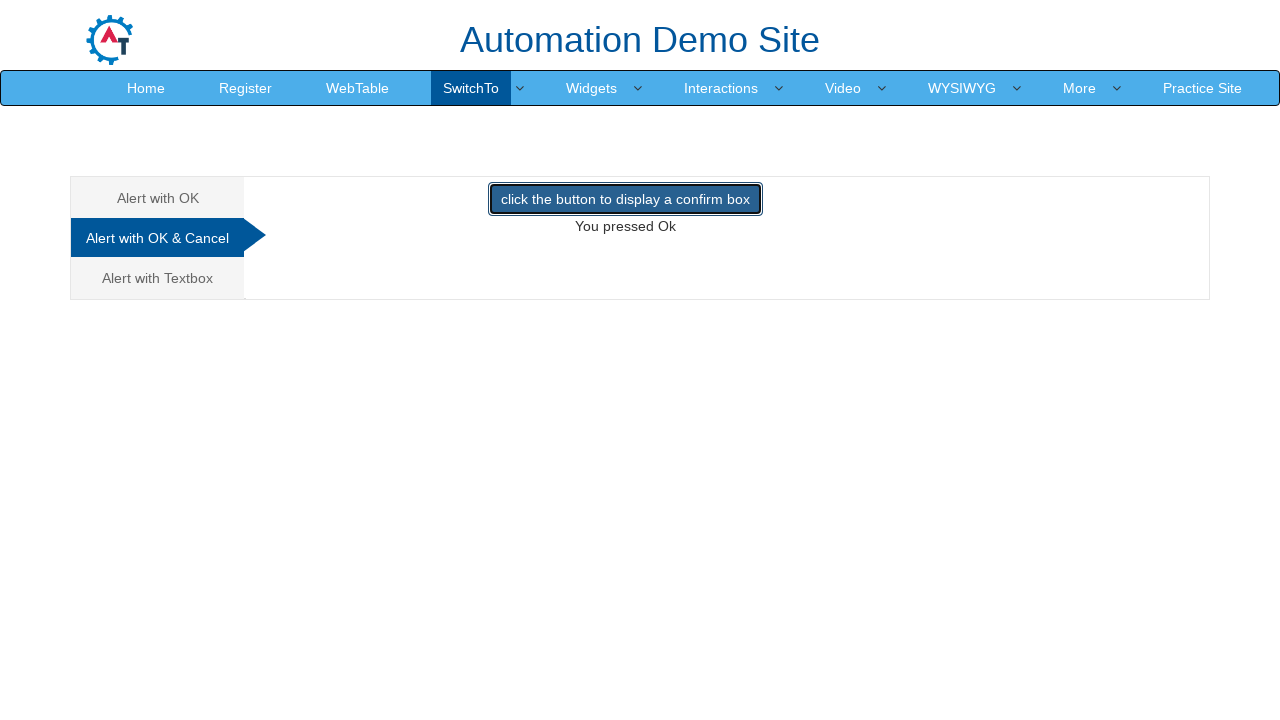

Clicked navigation link to prompt alert section at (158, 278) on xpath=//a[contains(text(),'Alert with Textbox')]
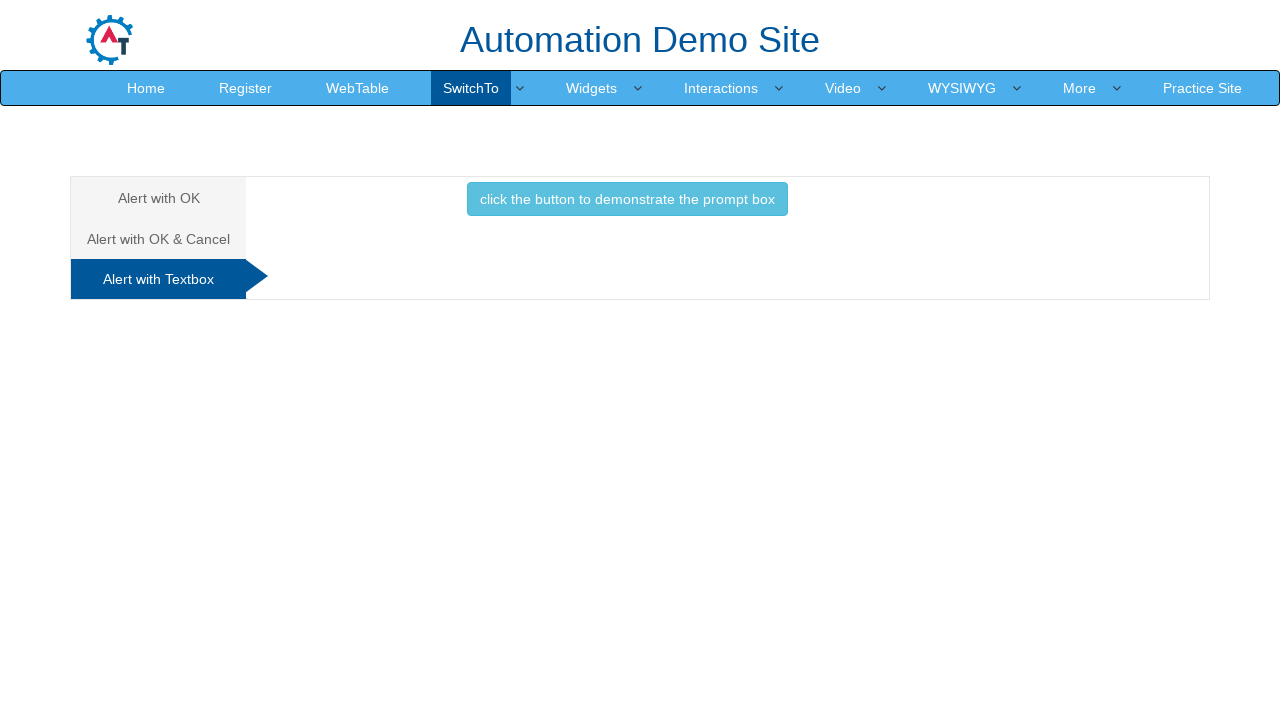

Clicked the prompt alert button at (627, 199) on xpath=//button[@onclick='promptbox()']
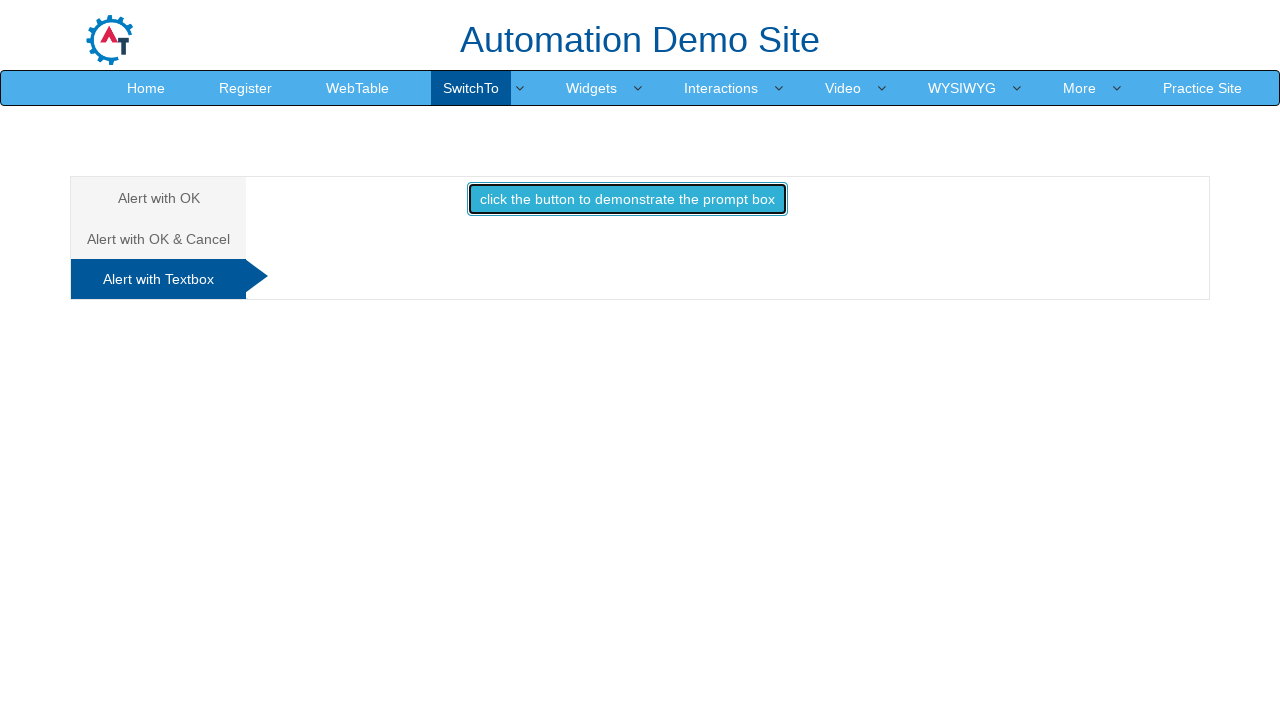

Set up dialog handler to accept prompt with text input 'Hey AKASH!'
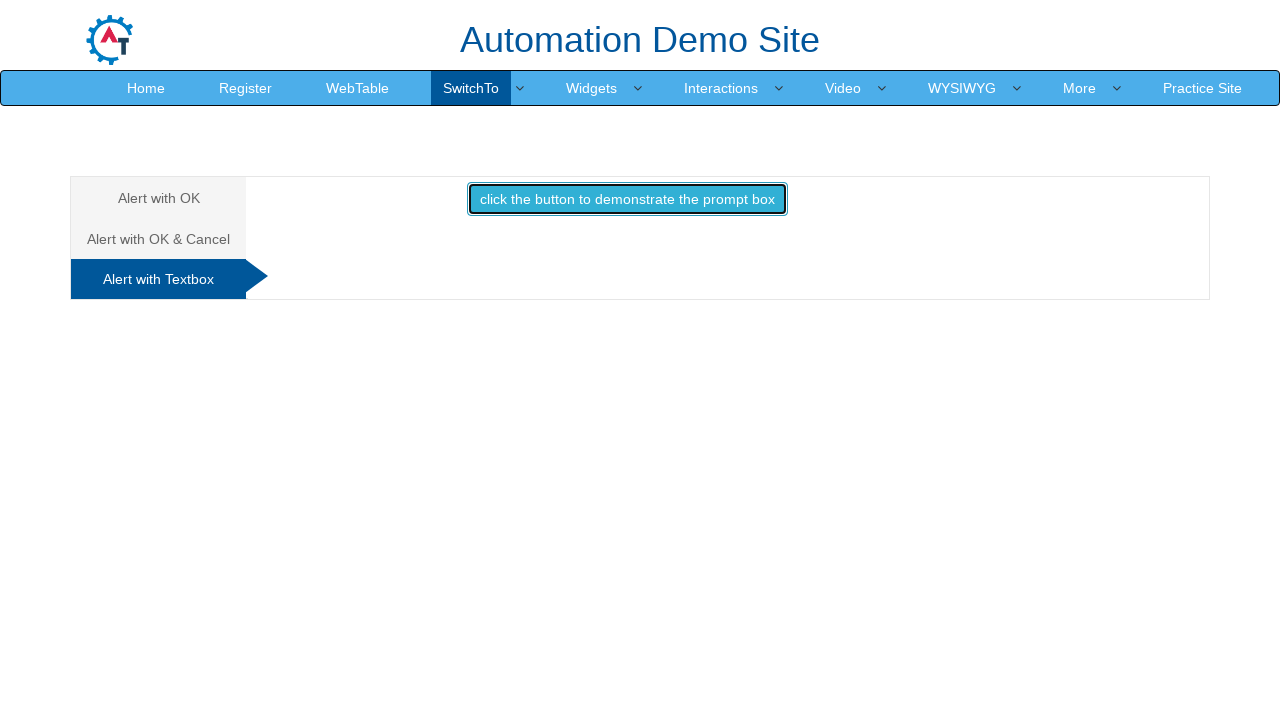

Waited 1000ms for prompt alert to be processed
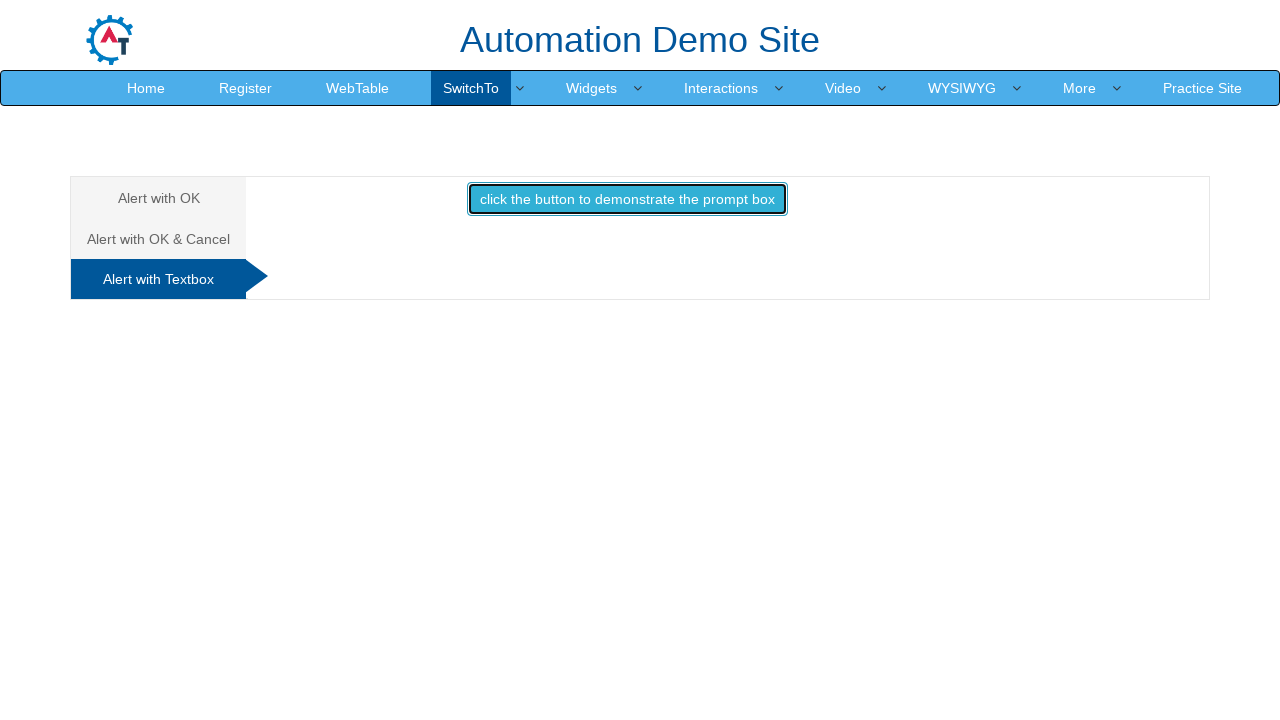

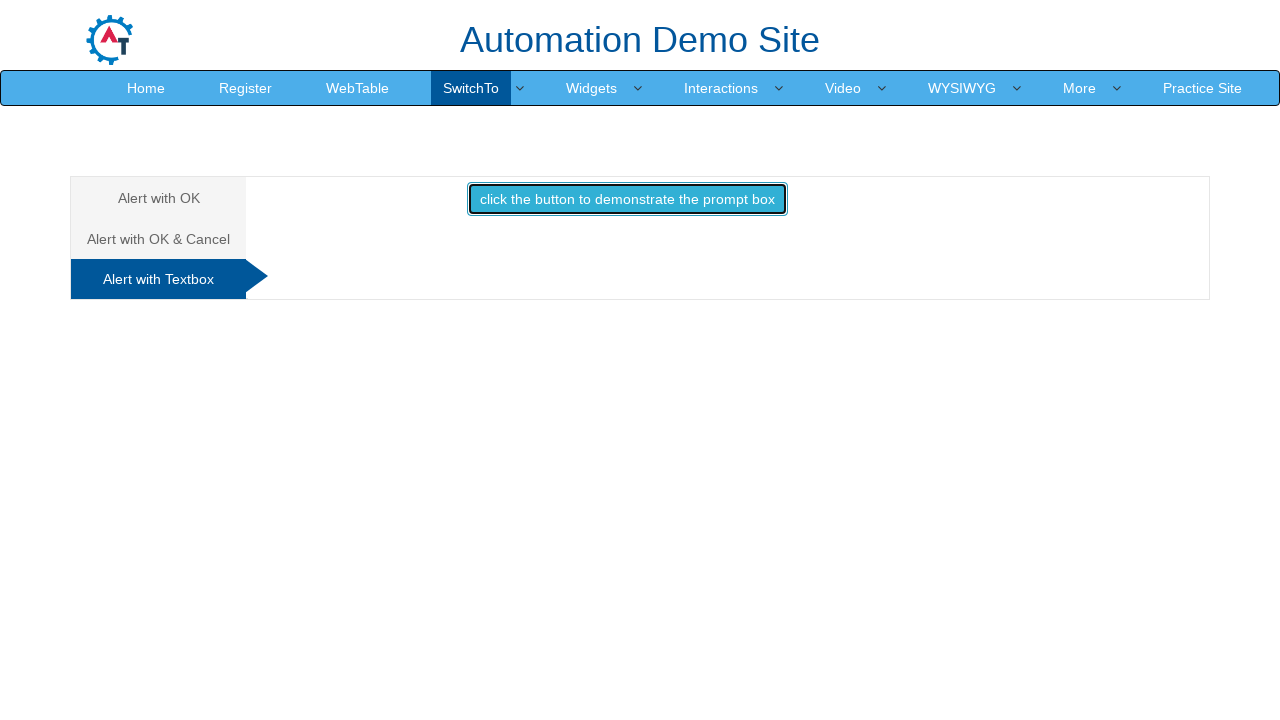